Tests autocomplete functionality by typing in the autocomplete field

Starting URL: https://rahulshettyacademy.com/AutomationPractice/

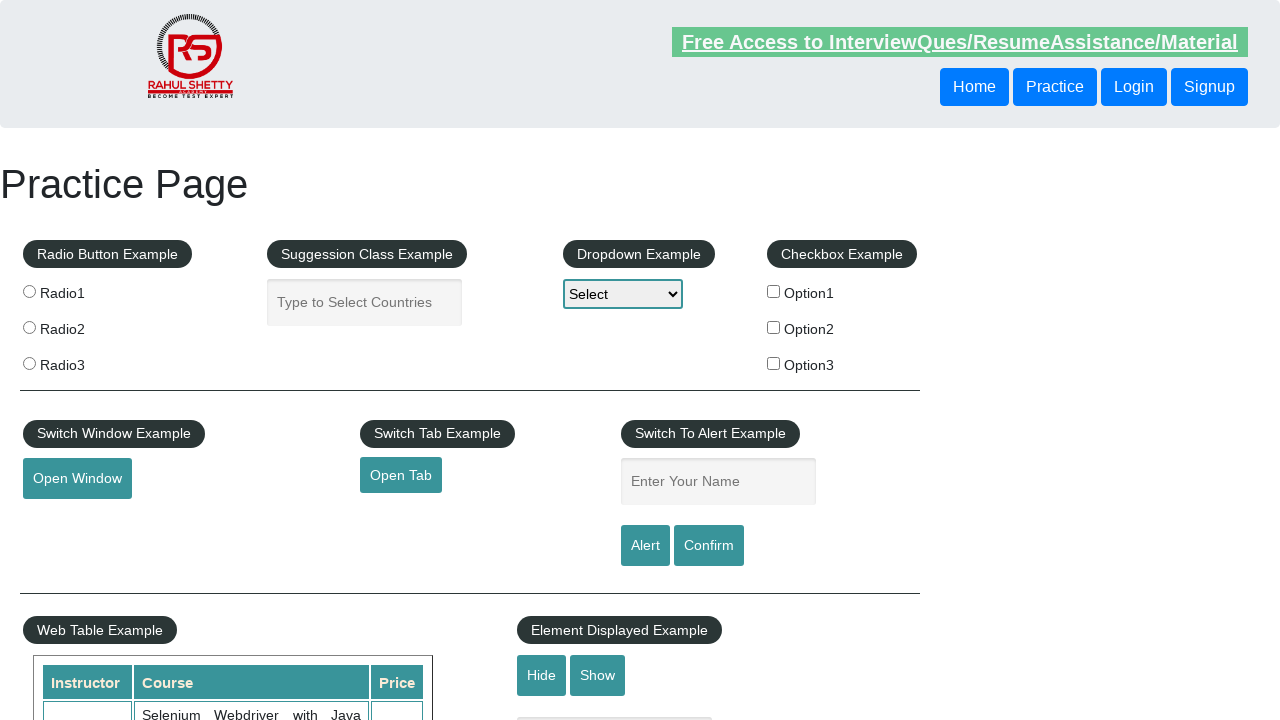

Filled autocomplete field with 'United States (USA)' on #autocomplete
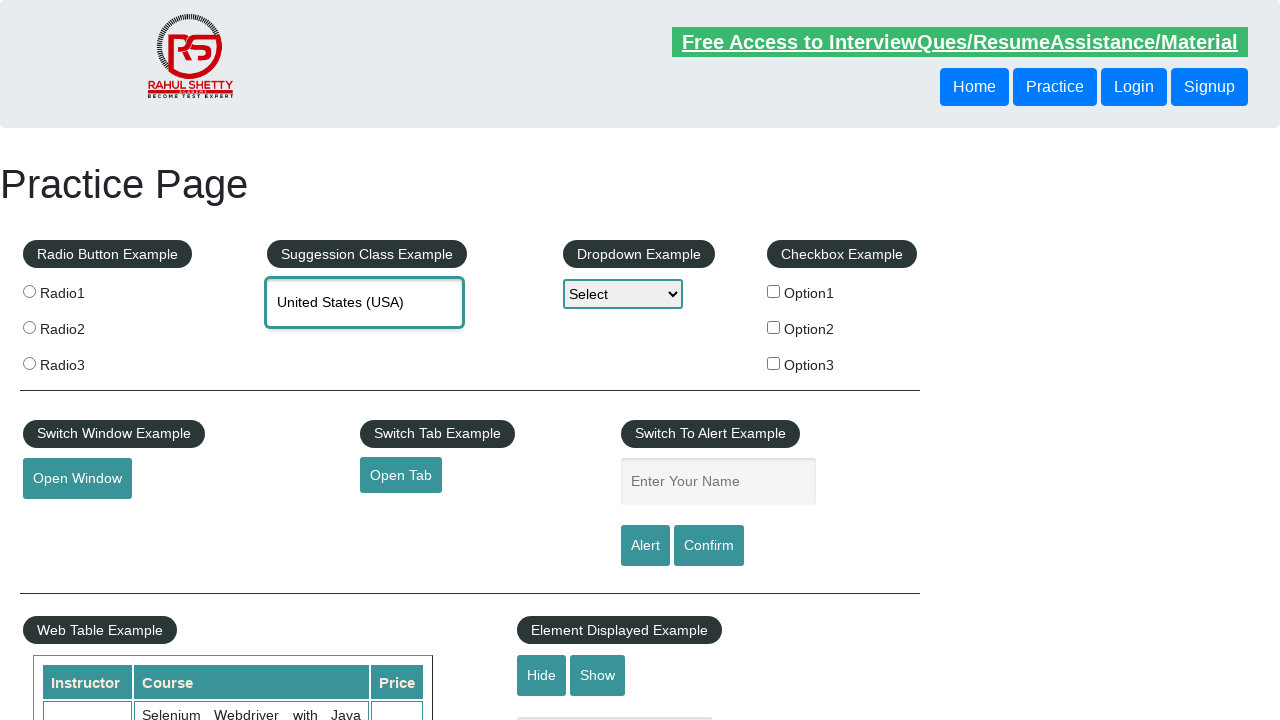

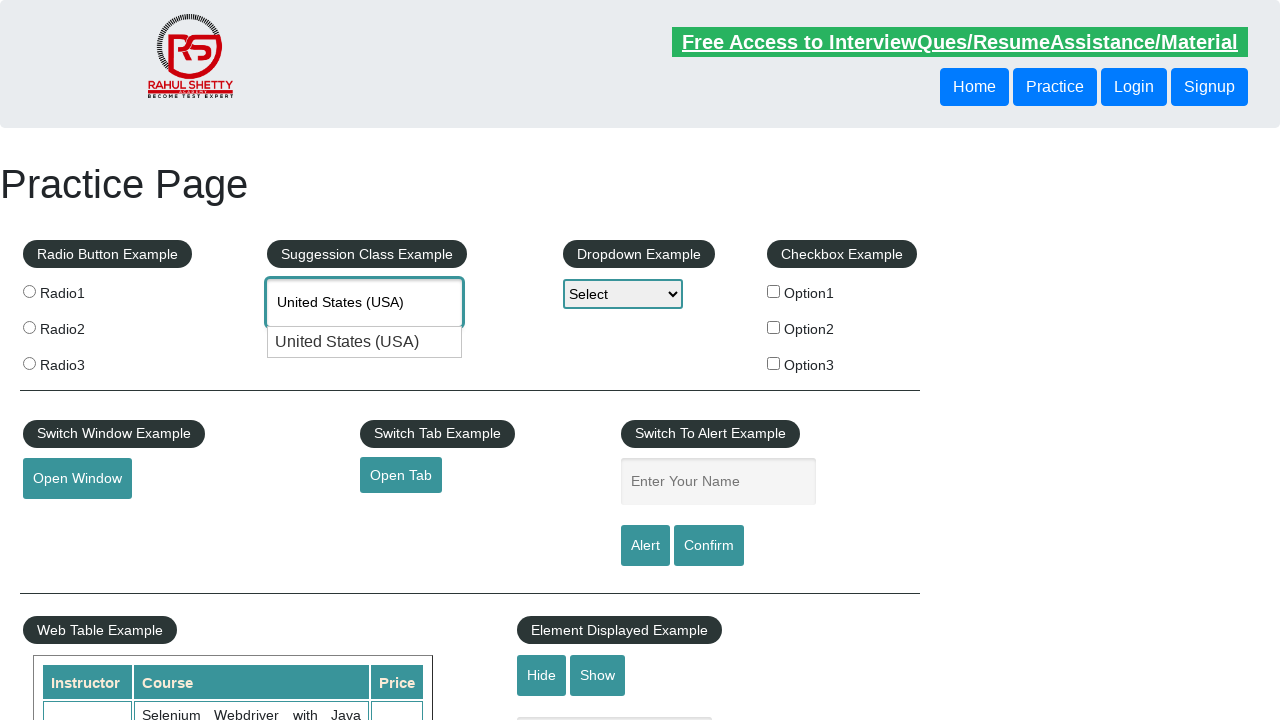